Tests drag and drop functionality on the jQuery UI droppable demo page by dragging an element onto a drop target within an iframe.

Starting URL: https://jqueryui.com/droppable/

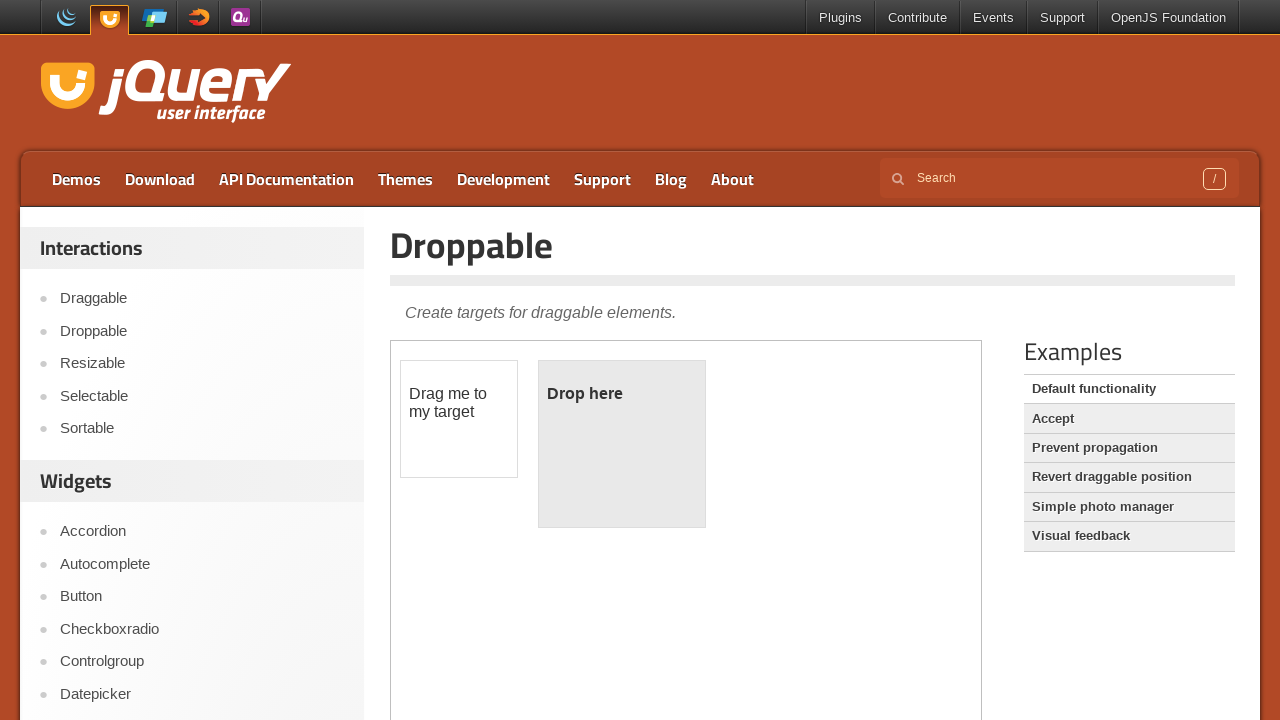

Located the demo iframe on the jQuery UI droppable page
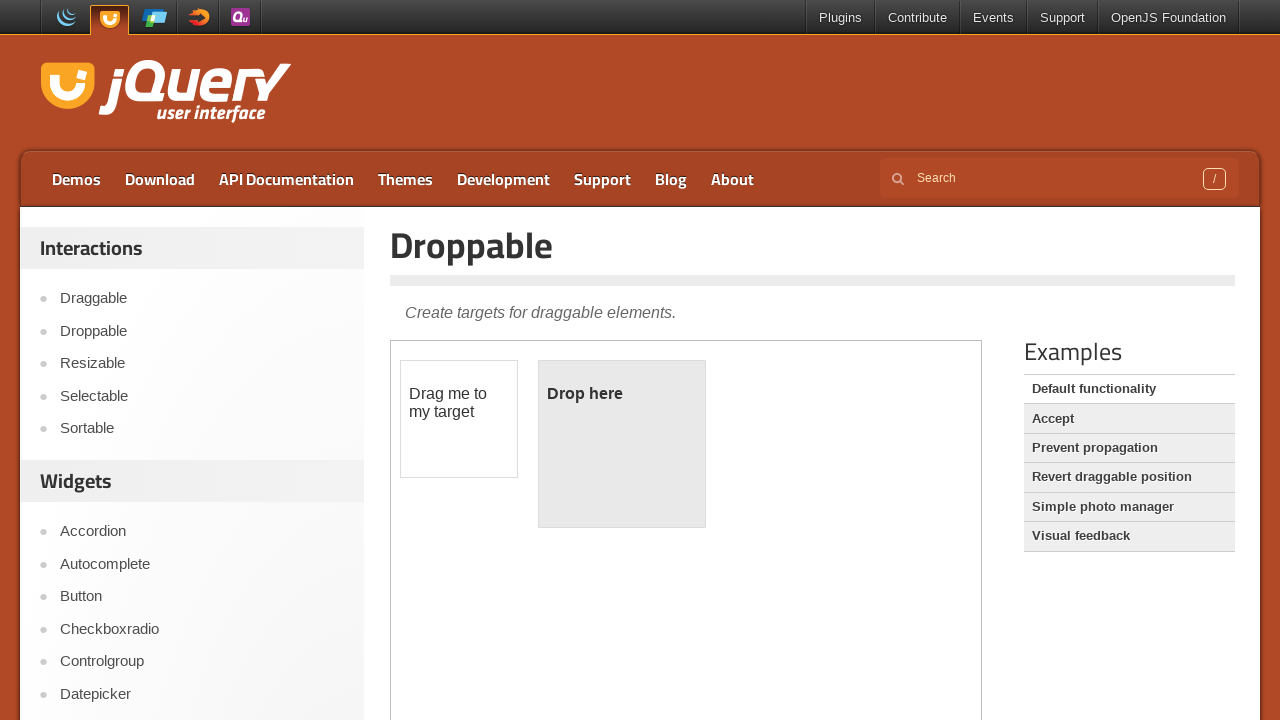

Located the draggable element within the iframe
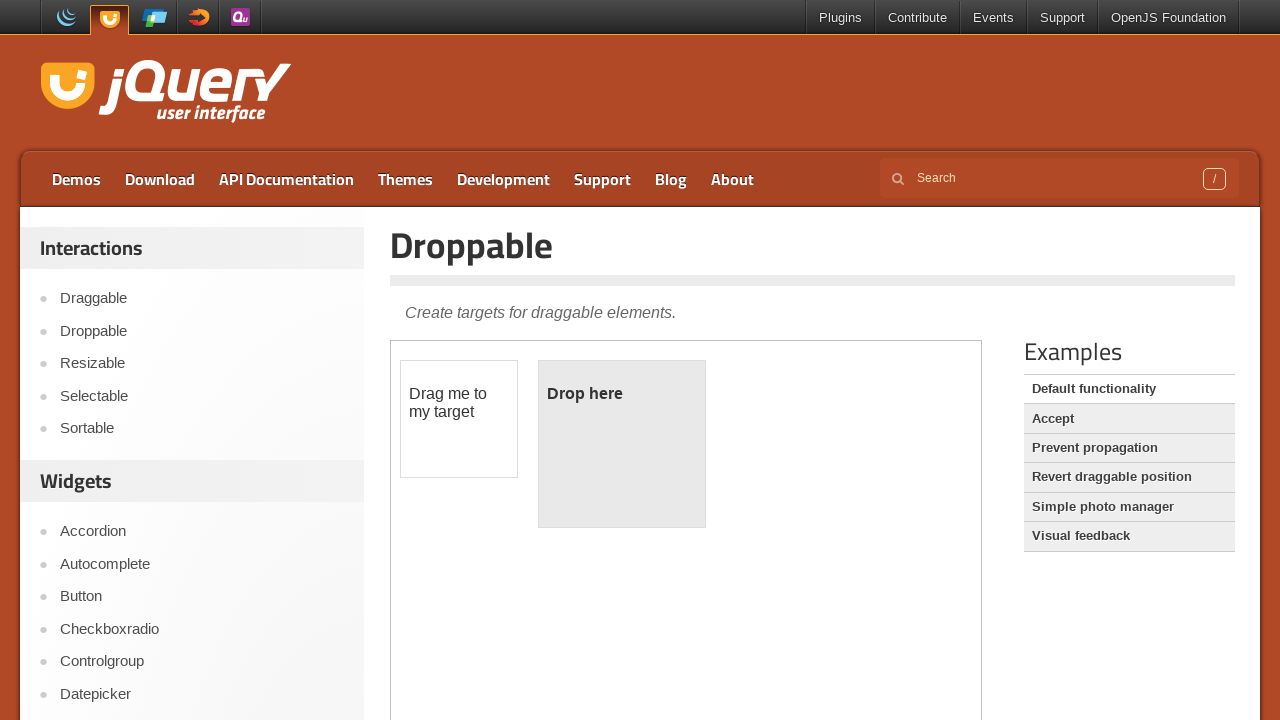

Located the droppable target element within the iframe
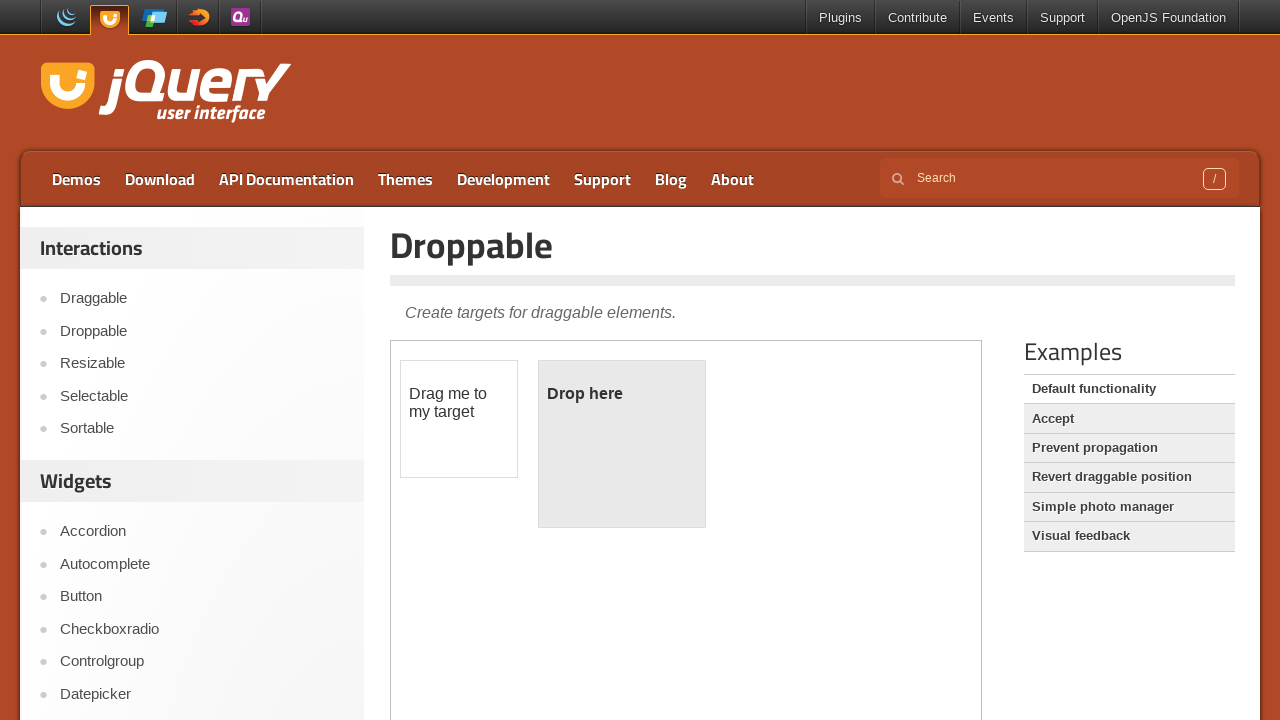

Dragged the draggable element onto the droppable target at (622, 444)
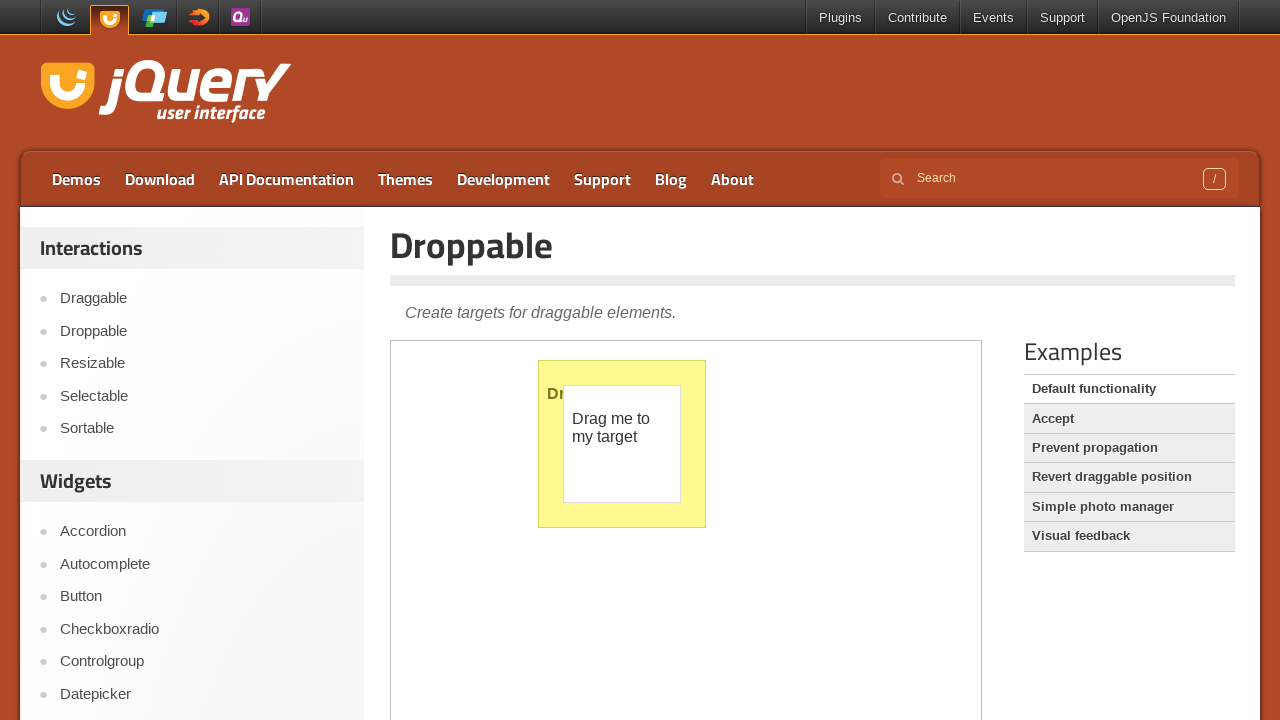

Verified that the droppable element now displays 'Dropped!' text, confirming successful drag and drop
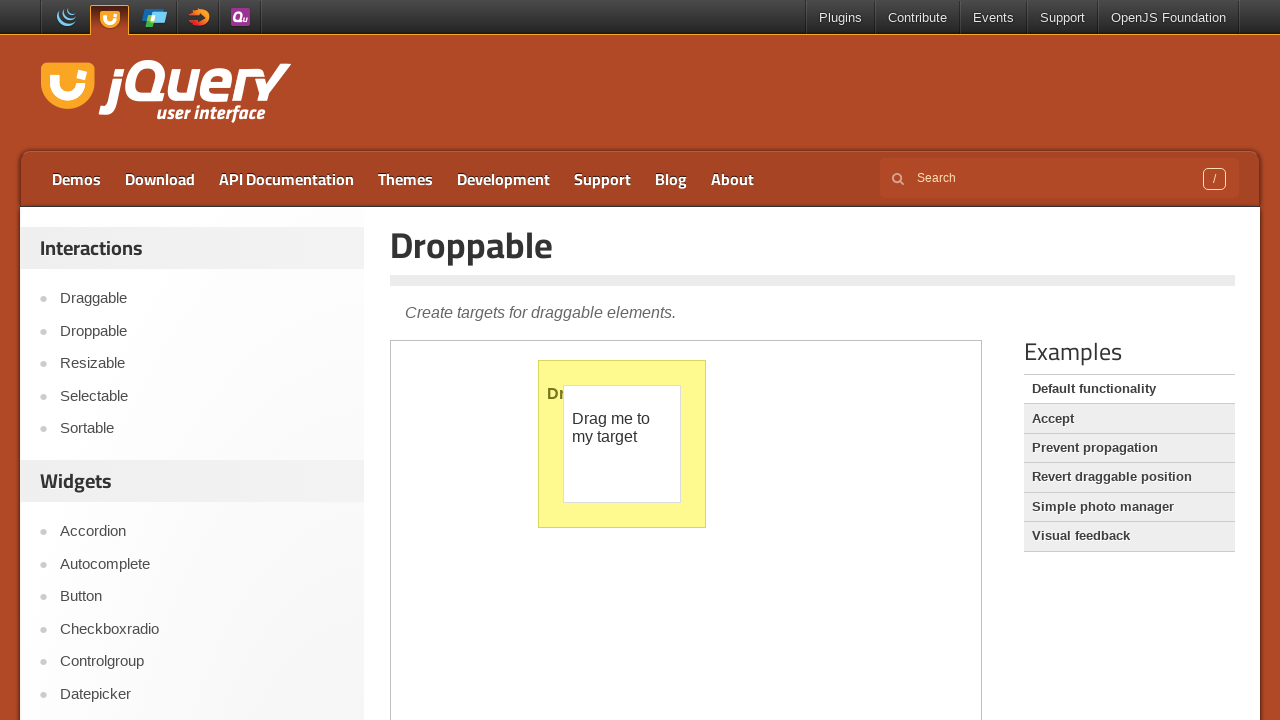

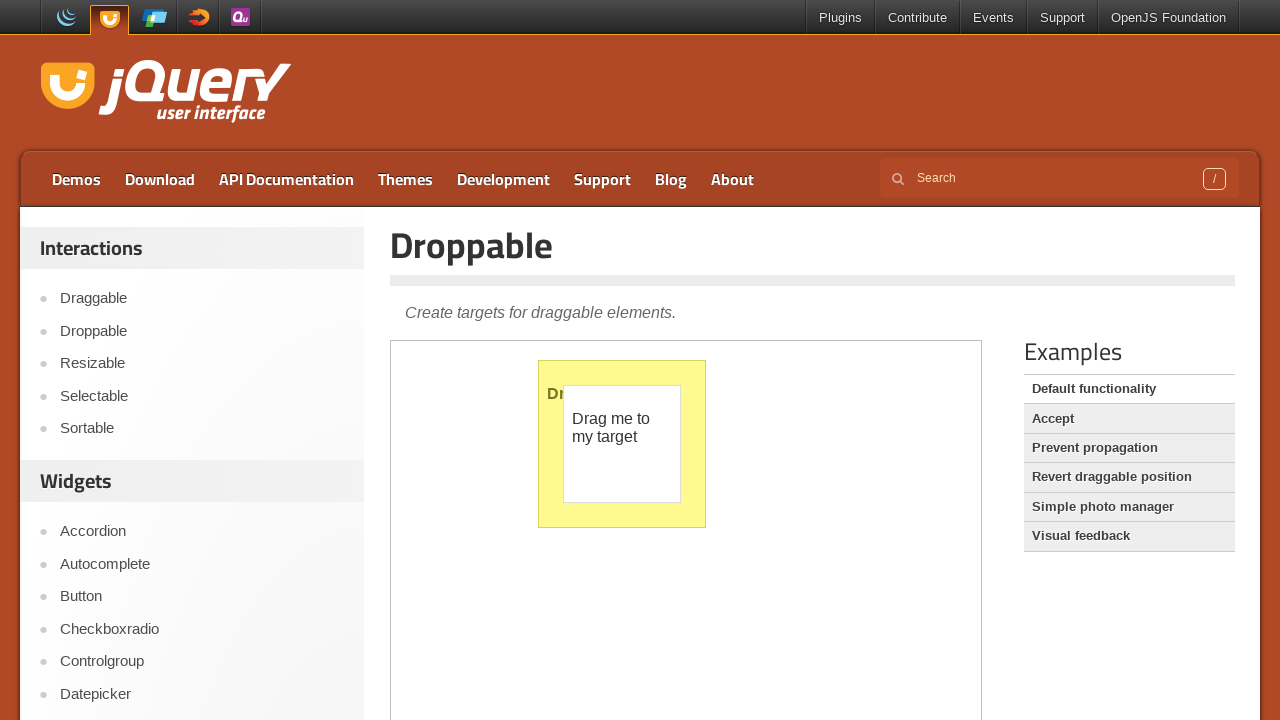